Clicks on a radio button and waits for it to be visible

Starting URL: https://rahulshettyacademy.com/AutomationPractice/

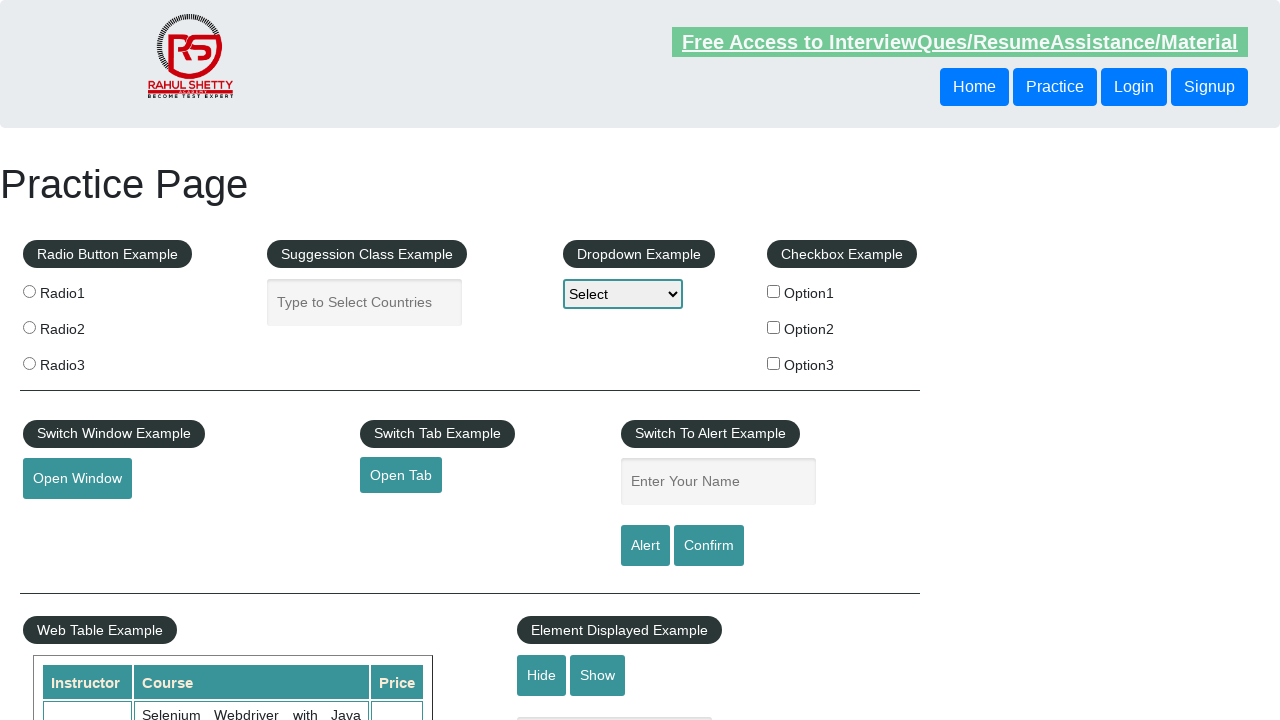

Clicked on radio button with value 'radio1' at (29, 291) on input[value='radio1']
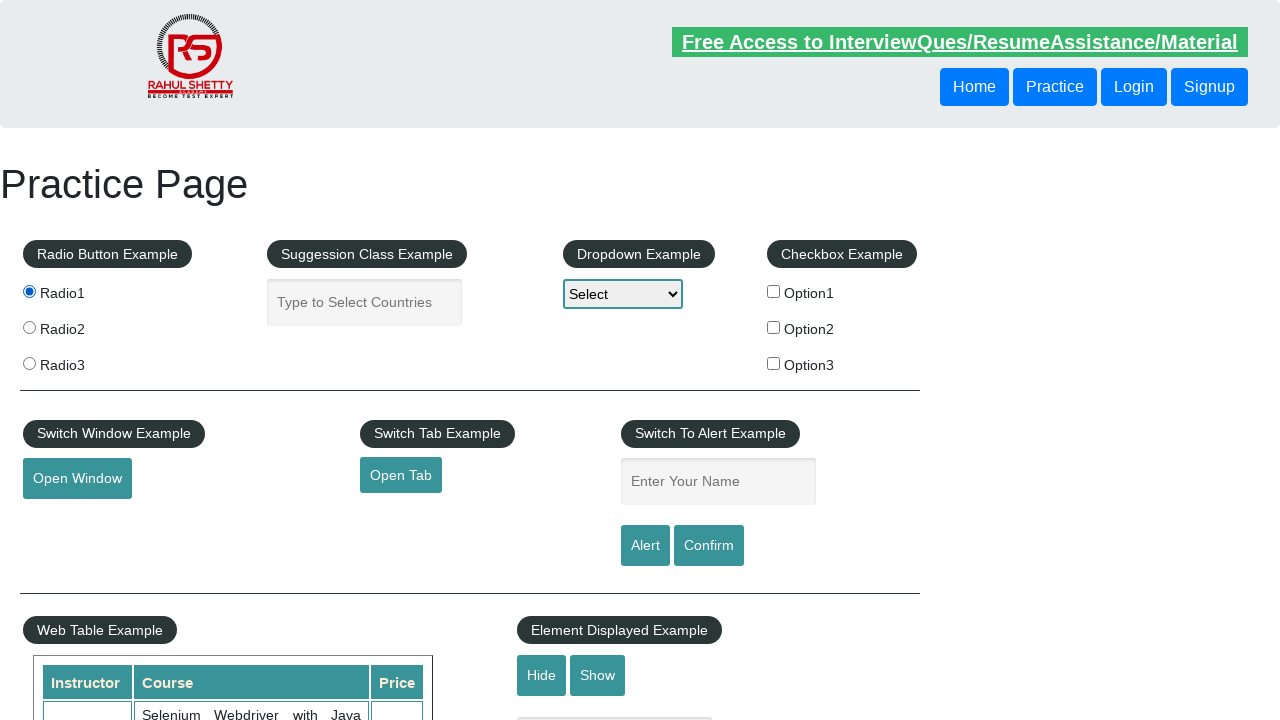

Radio button is now visible
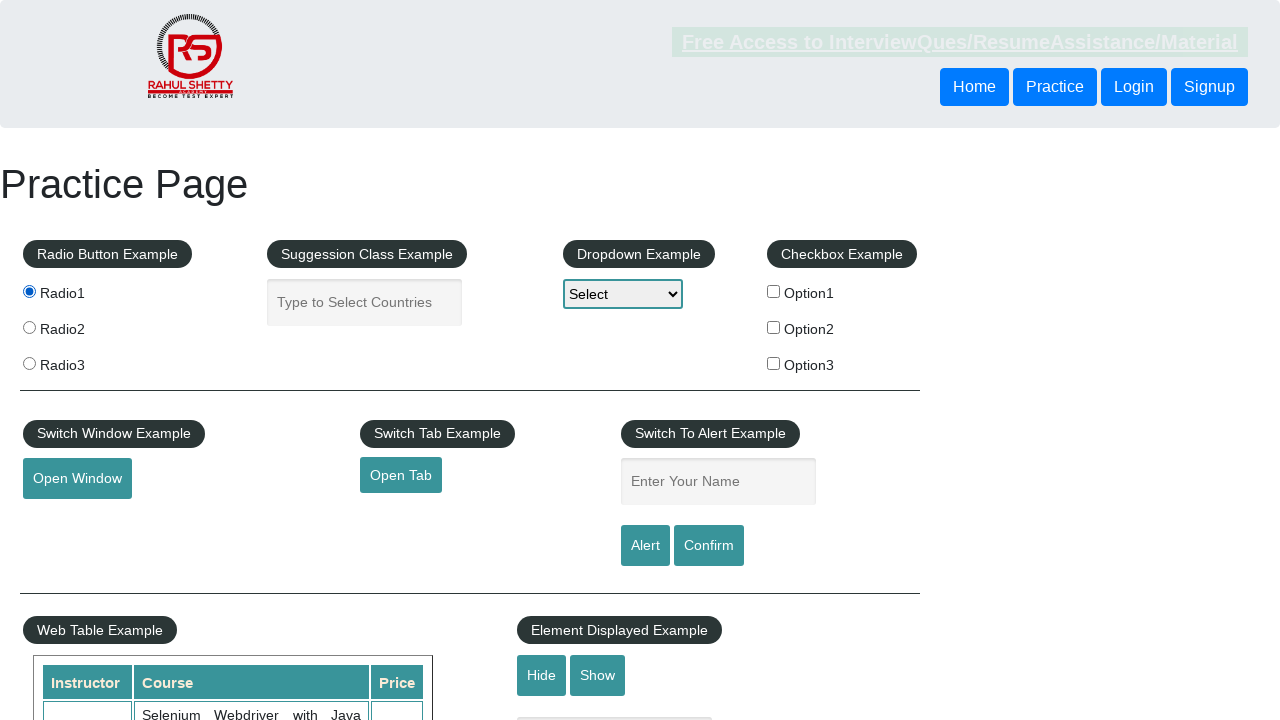

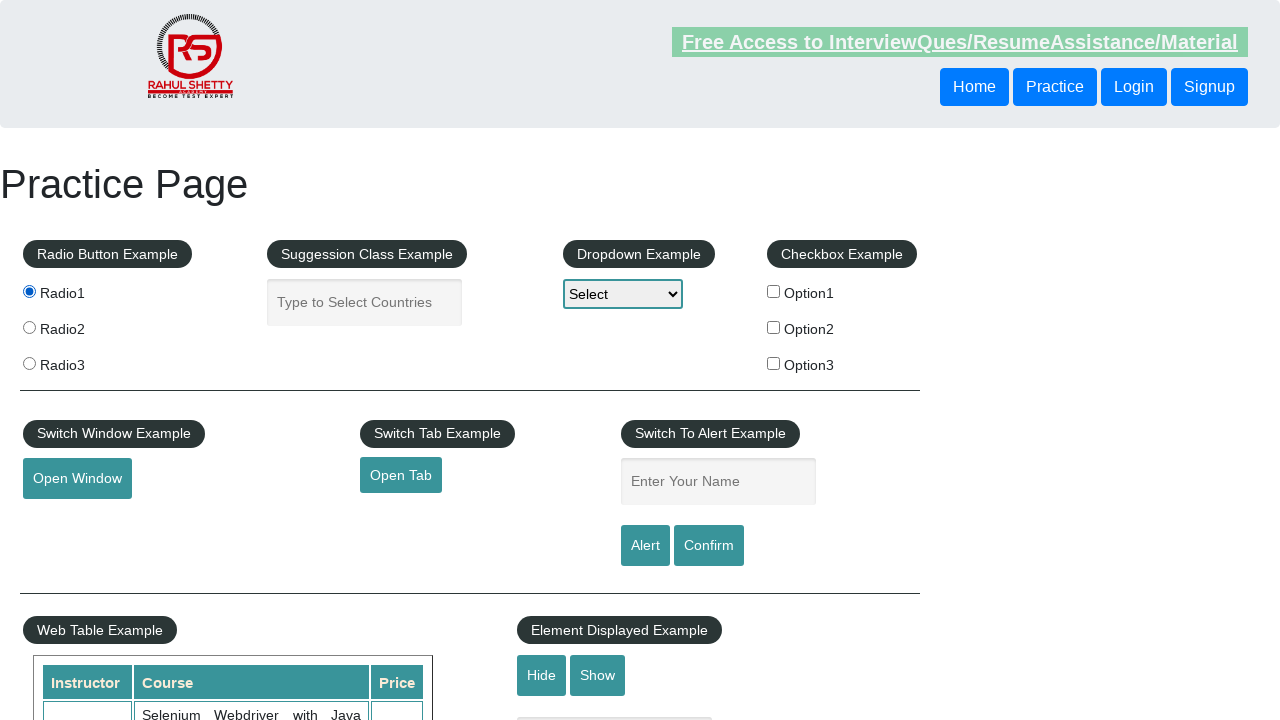